Tests contact form validation by clicking submit without filling fields, verifying error messages, then filling mandatory fields and confirming errors disappear

Starting URL: https://jupiter.cloud.planittesting.com

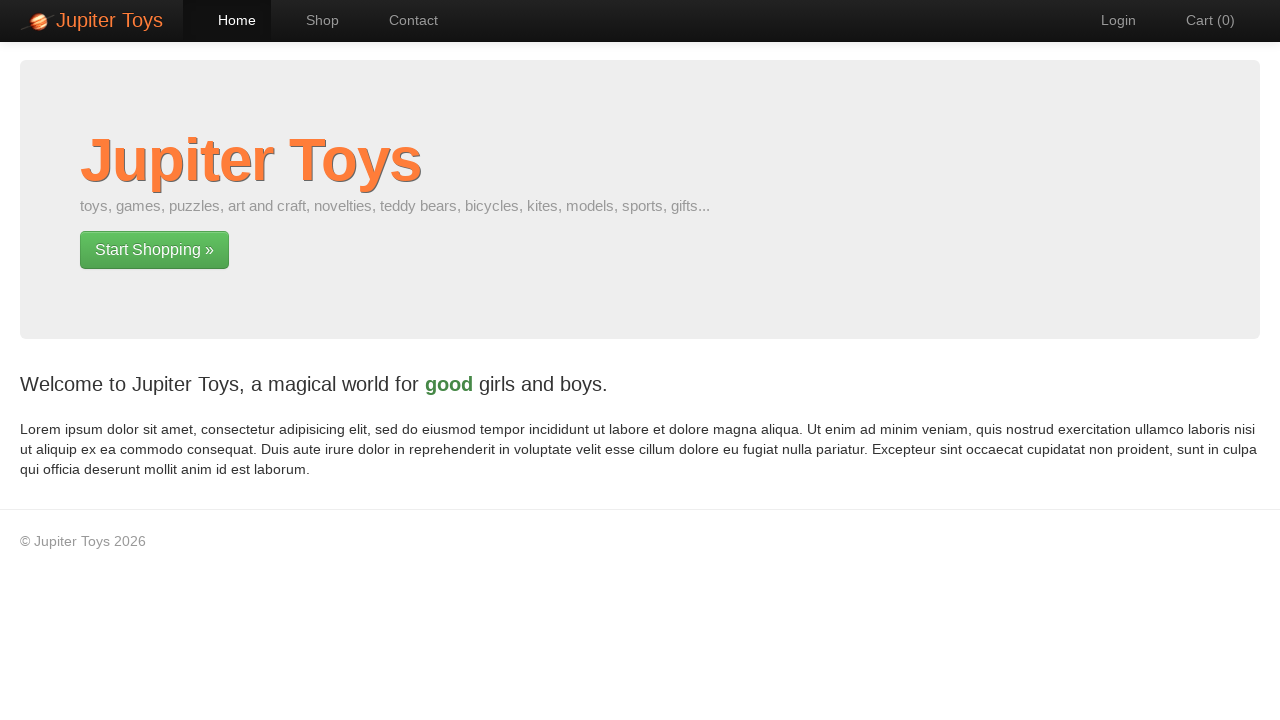

Clicked Contact navigation link at (404, 20) on text=Contact
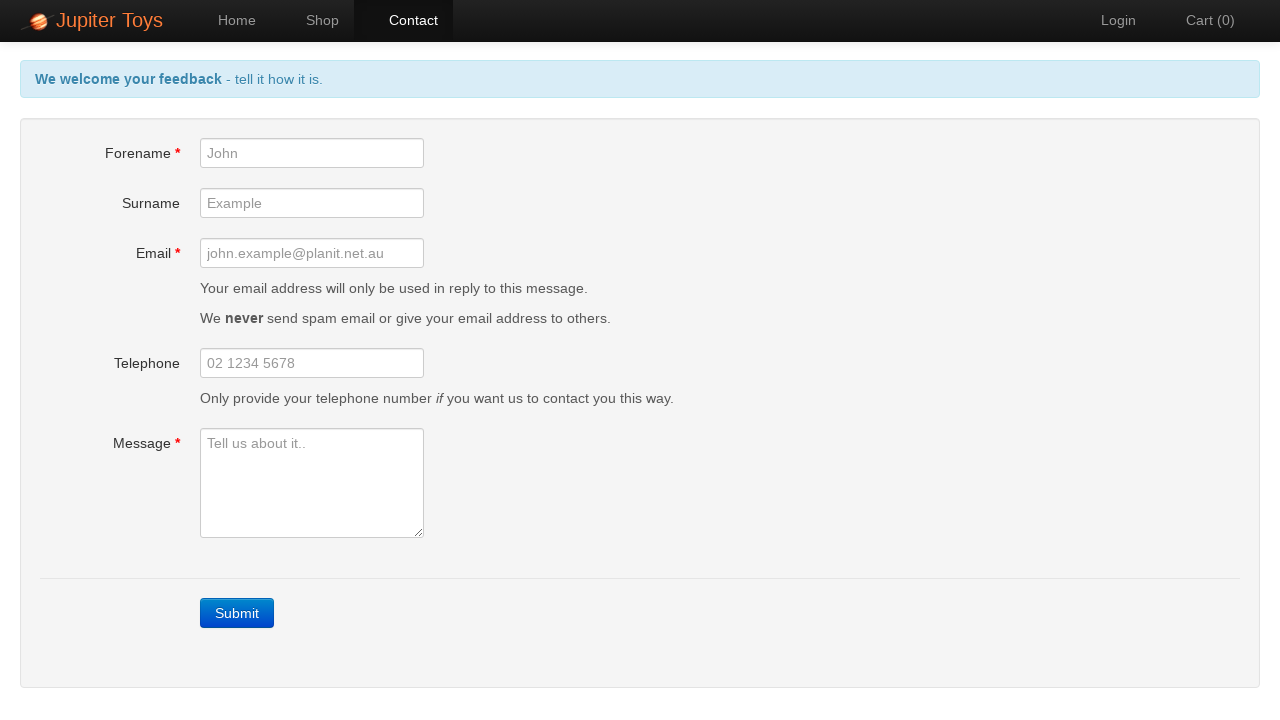

Clicked Submit button without filling any fields at (237, 613) on text=Submit
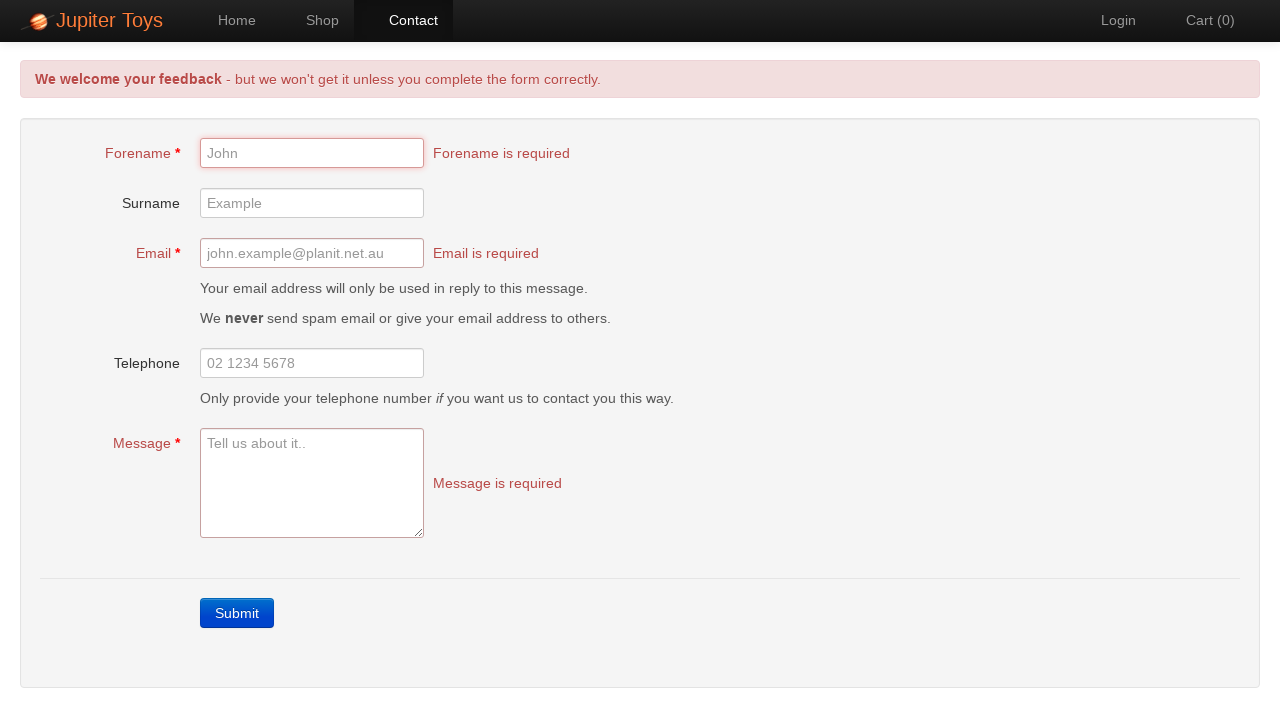

Verified 'Forename is required' error message appeared
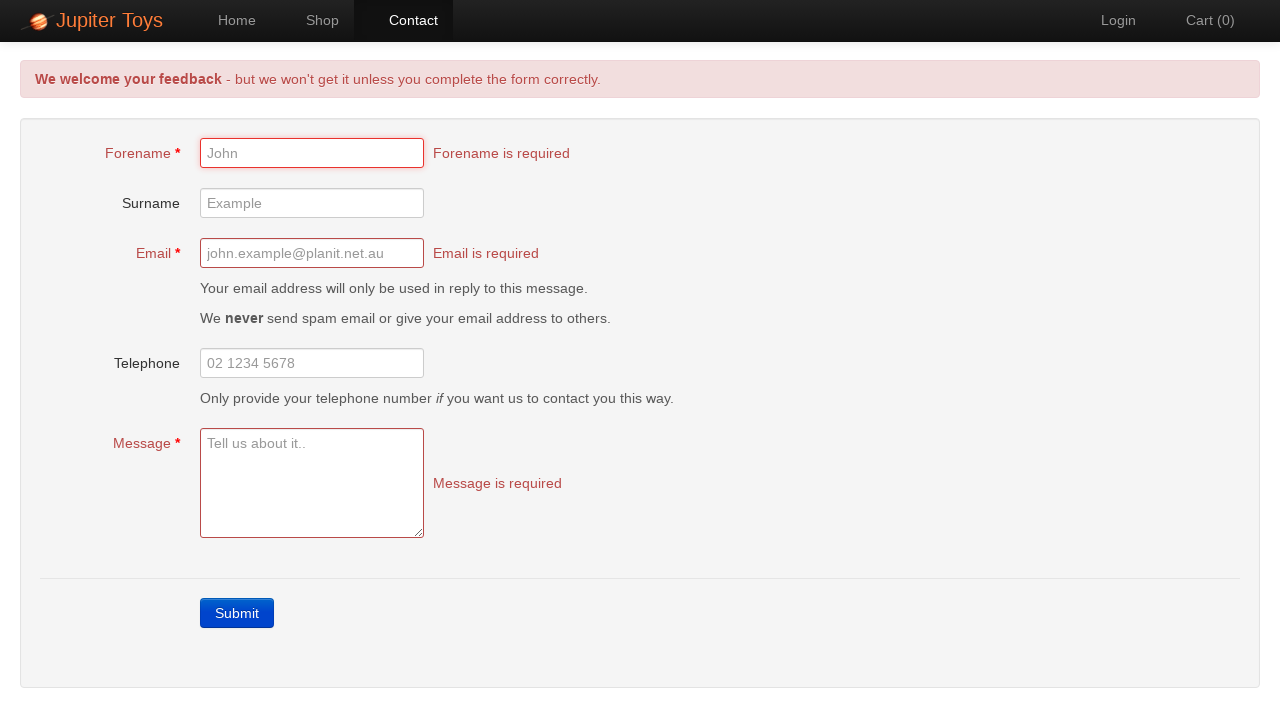

Verified 'Email is required' error message appeared
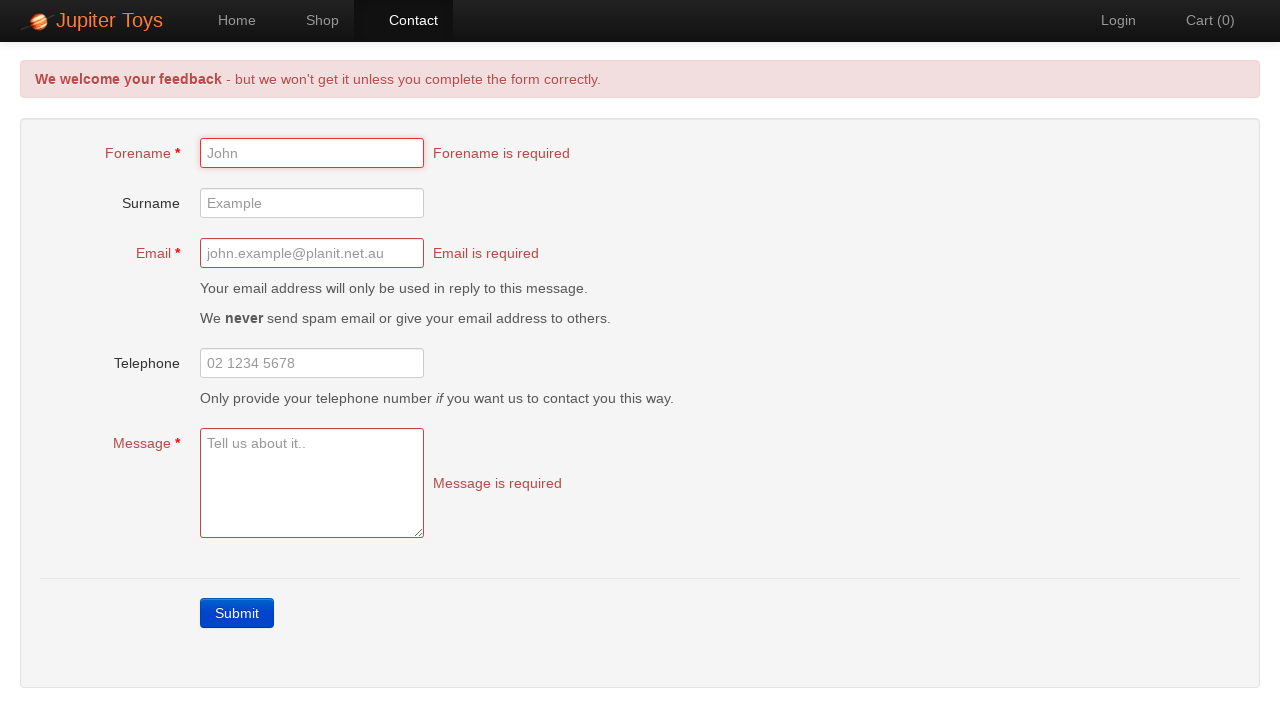

Verified 'Message is required' error message appeared
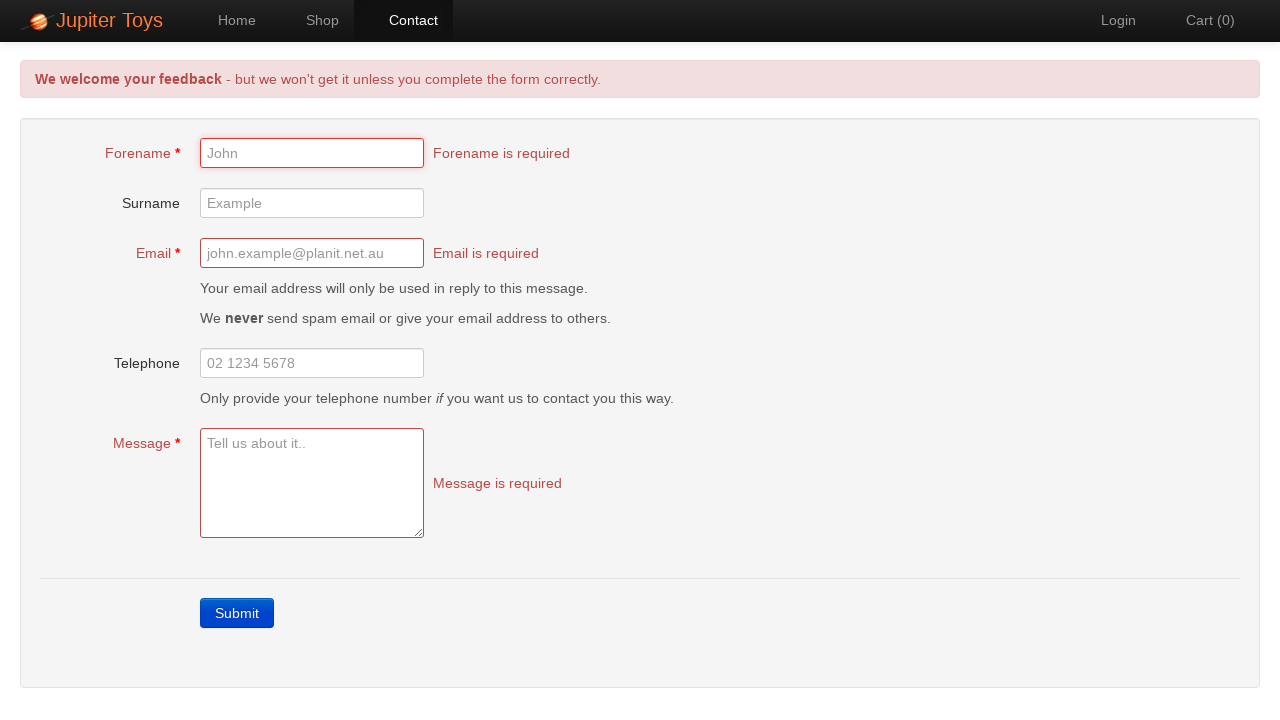

Filled forename field with 'John' on input[id='forename']
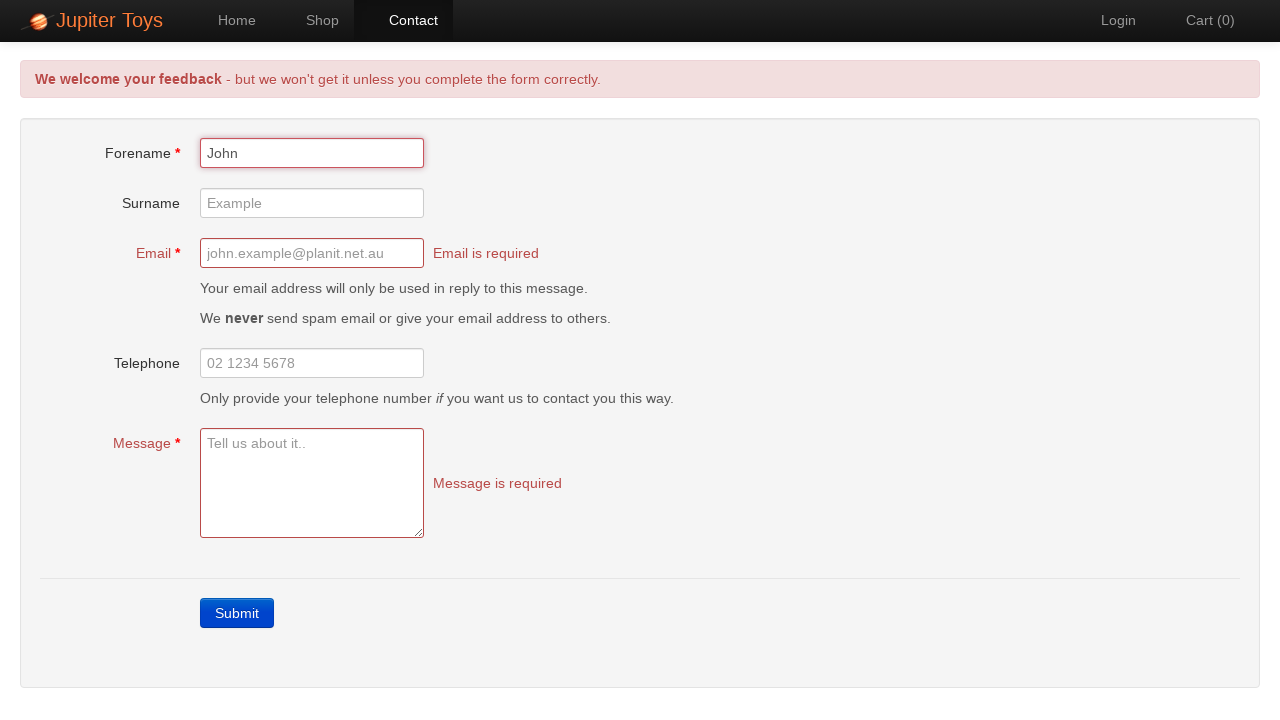

Filled email field with 'john.doe@example.com' on input[id='email']
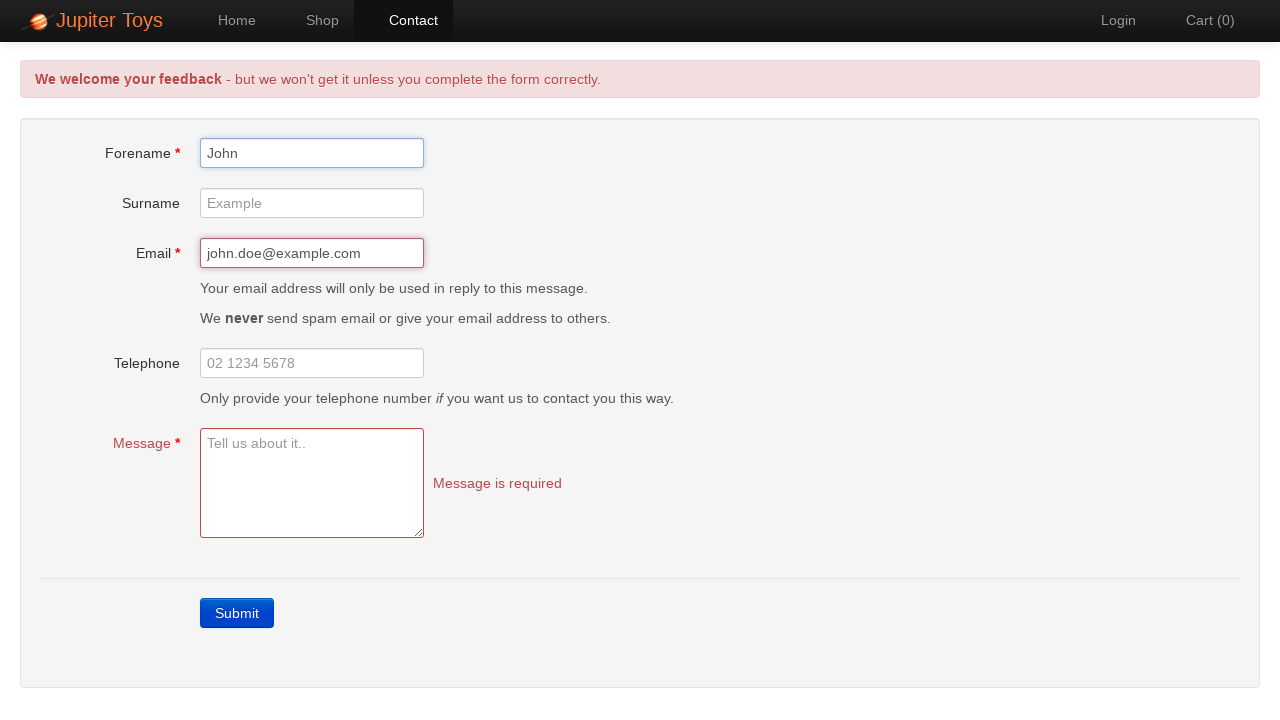

Filled message field with 'Test message content' on textarea[id='message']
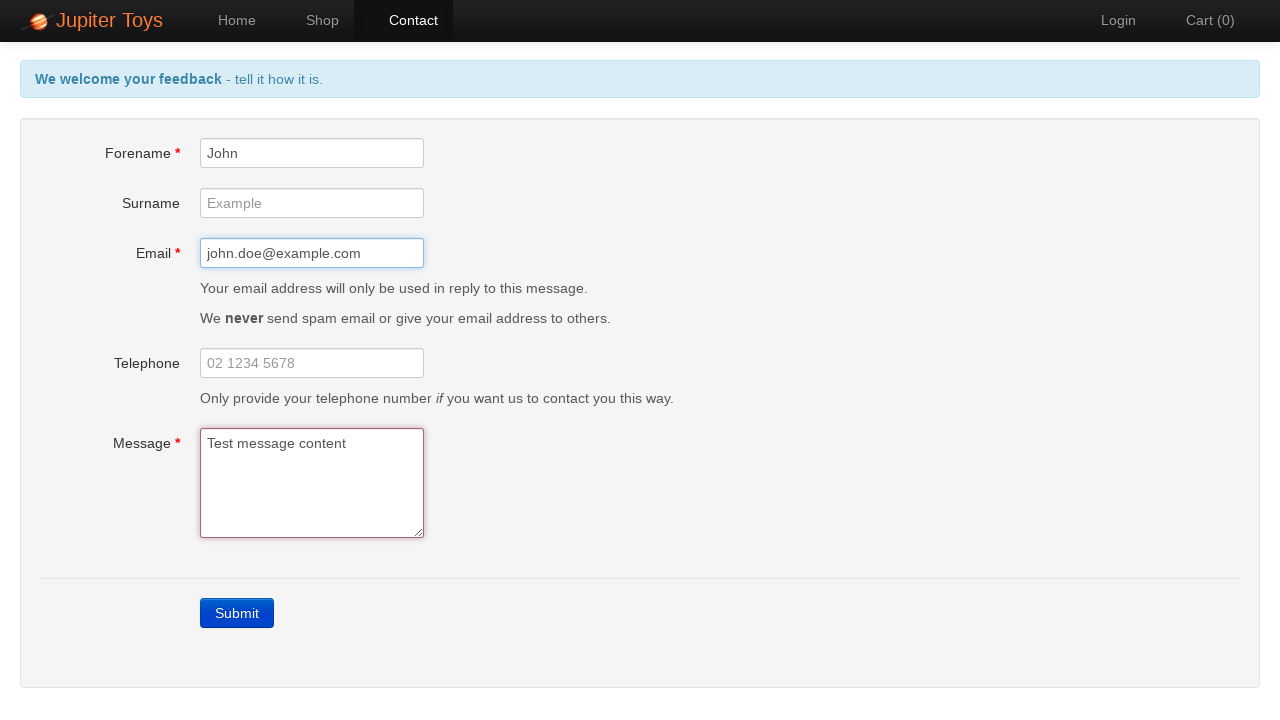

Confirmed 'Forename is required' error message disappeared
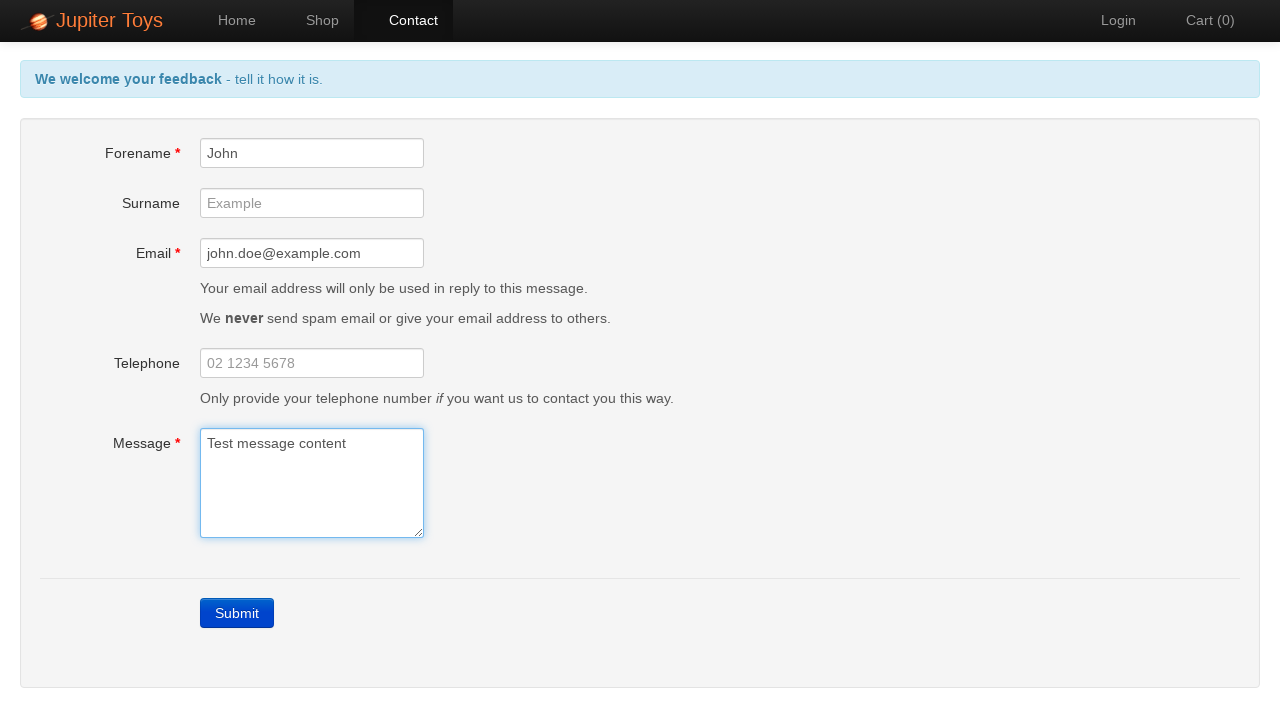

Confirmed 'Email is required' error message disappeared
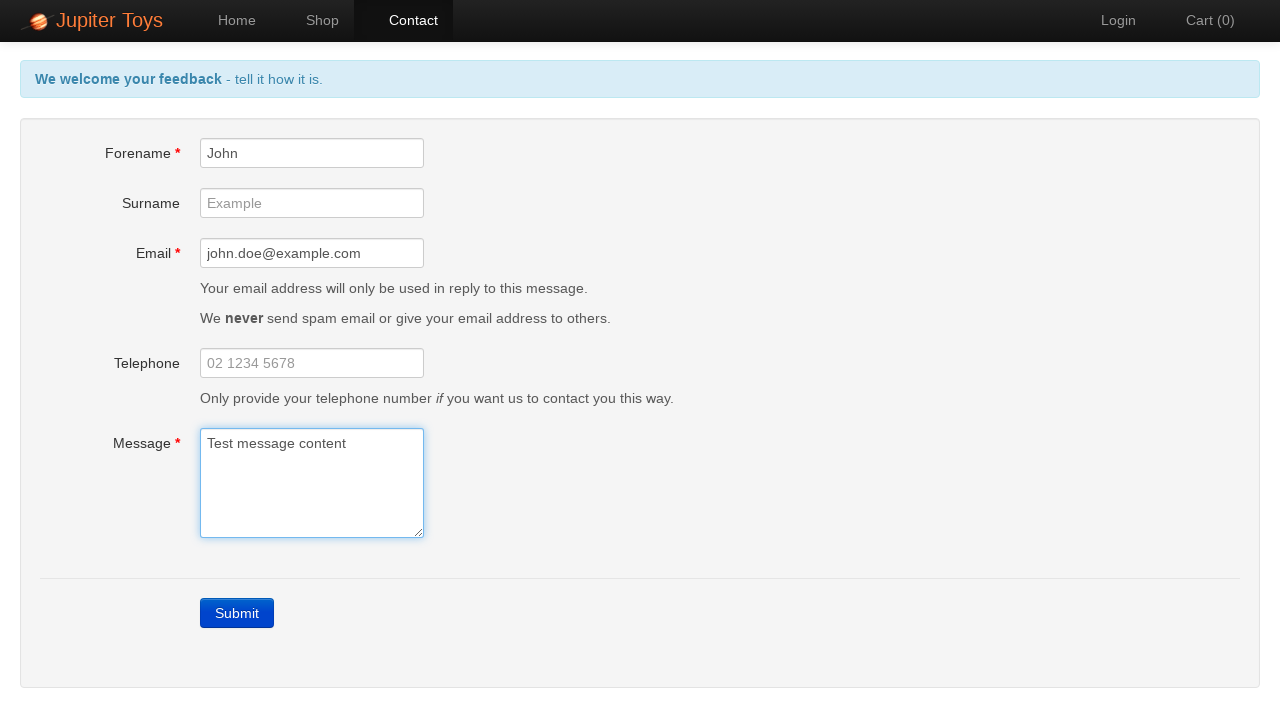

Confirmed 'Message is required' error message disappeared
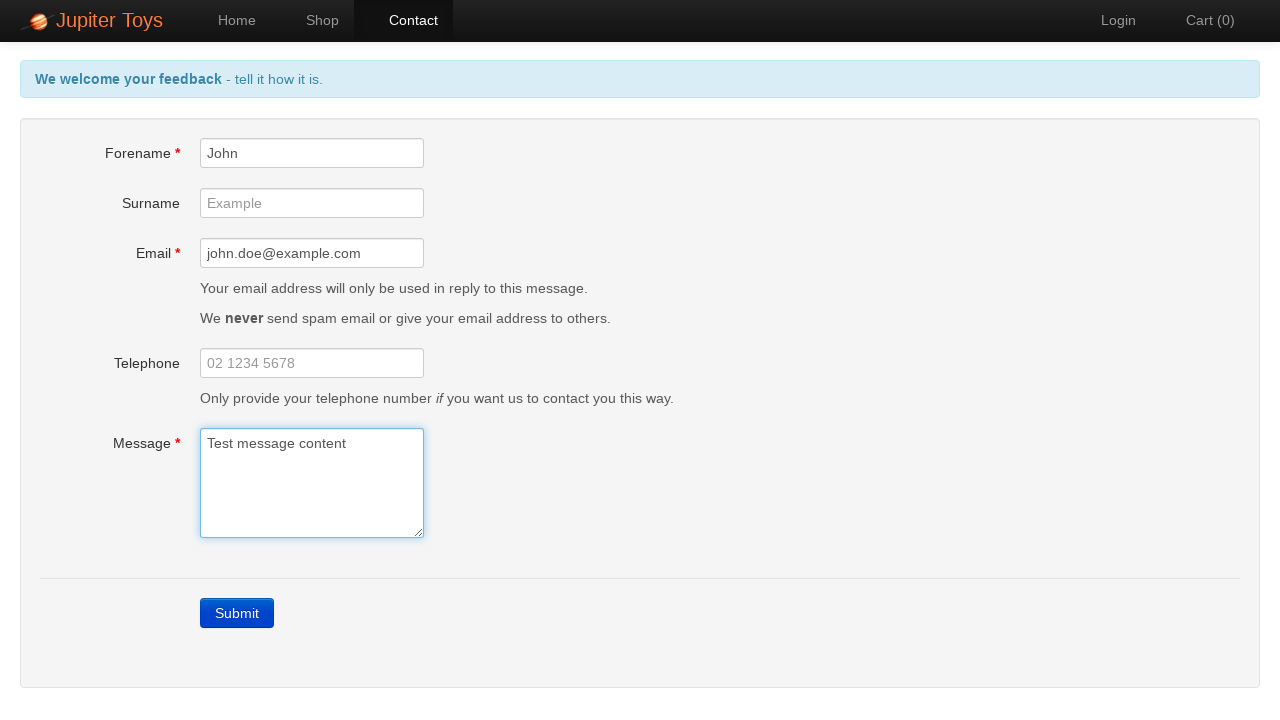

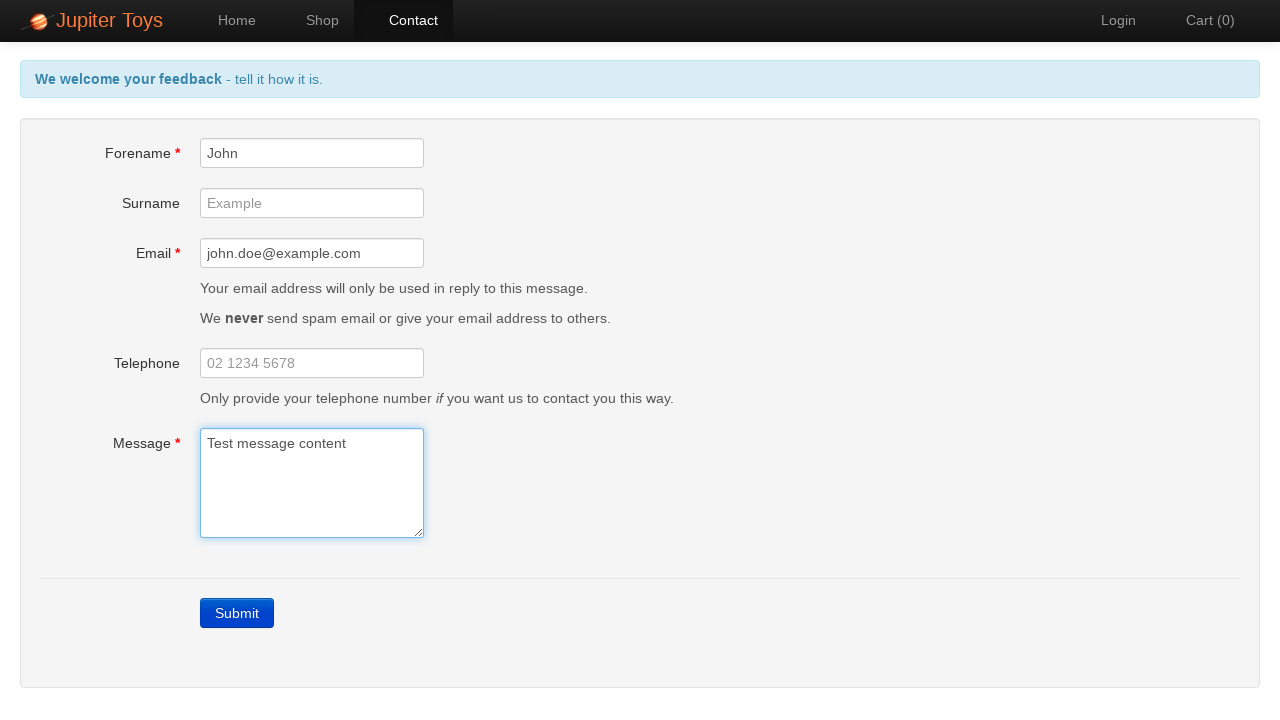